Tests the shopping cart functionality on a demo e-commerce site by clicking a filter tab, adding a product to the cart, and verifying the product appears in the floating cart.

Starting URL: https://bstackdemo.com/

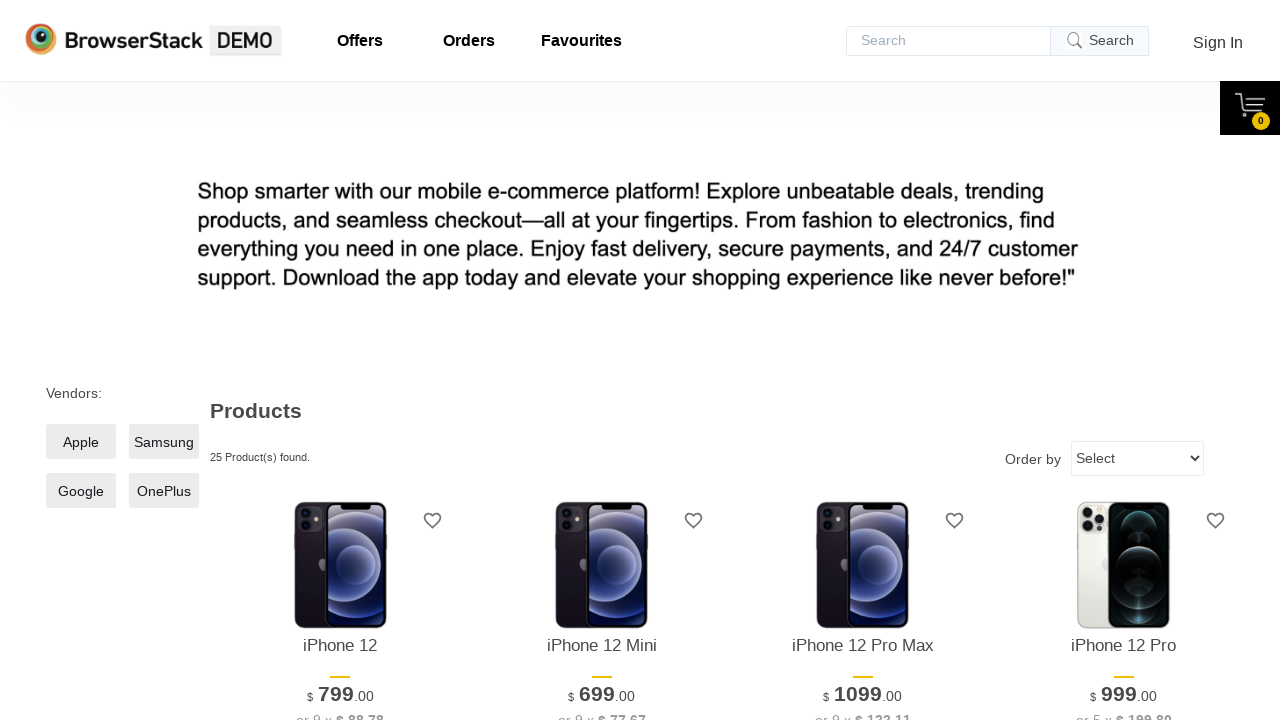

Clicked filter/tab button at (164, 442) on xpath=//*[@id="__next"]/div/div/main/div[1]/div[2]/label/span
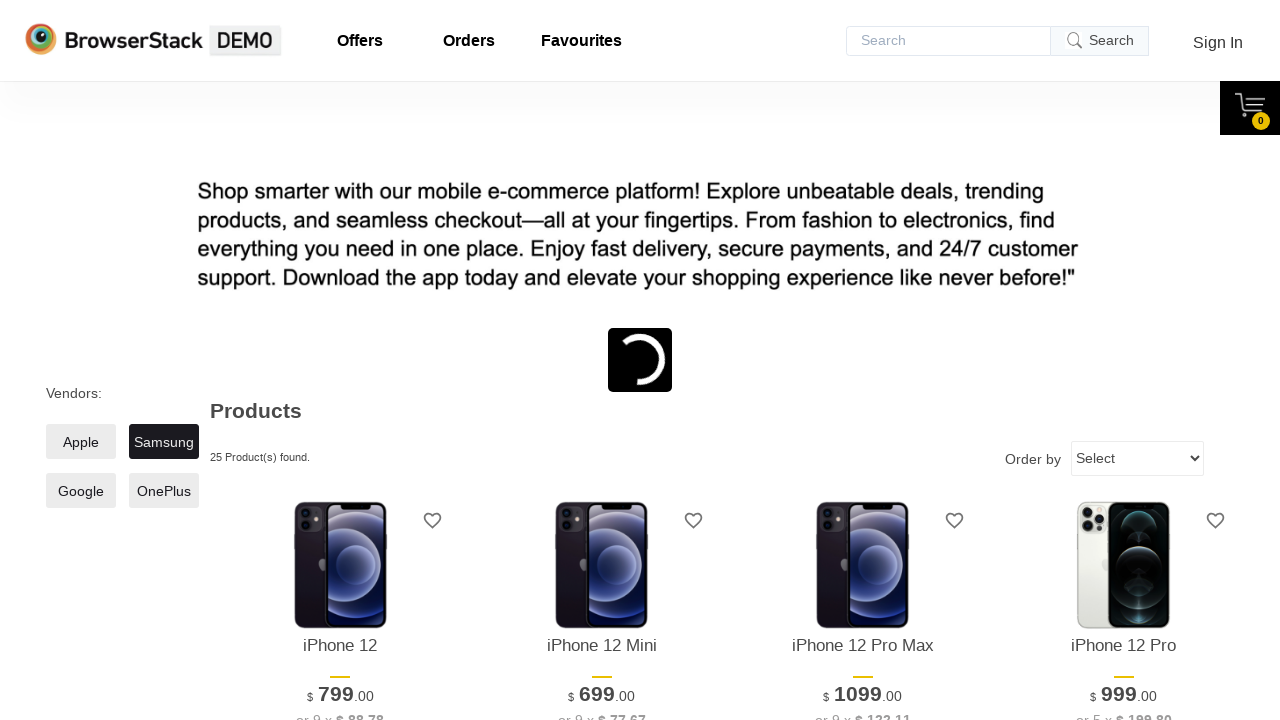

Product card loaded and became visible
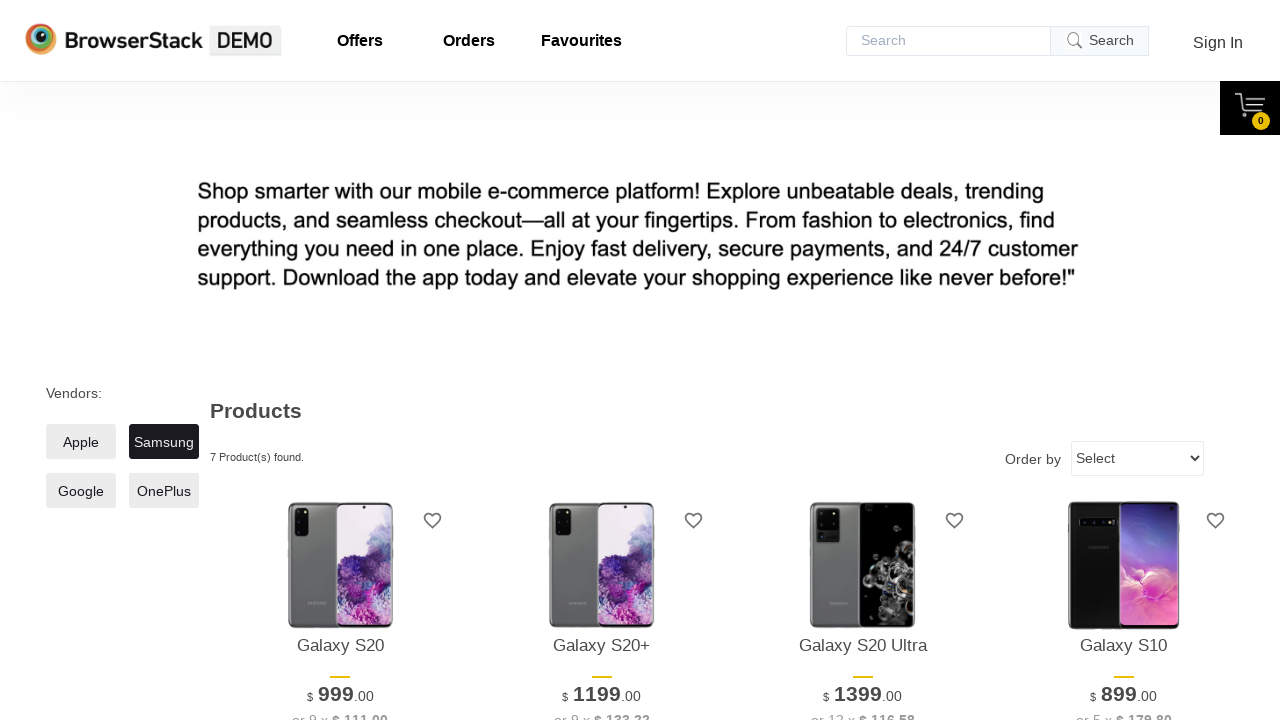

Retrieved product text: Galaxy S20
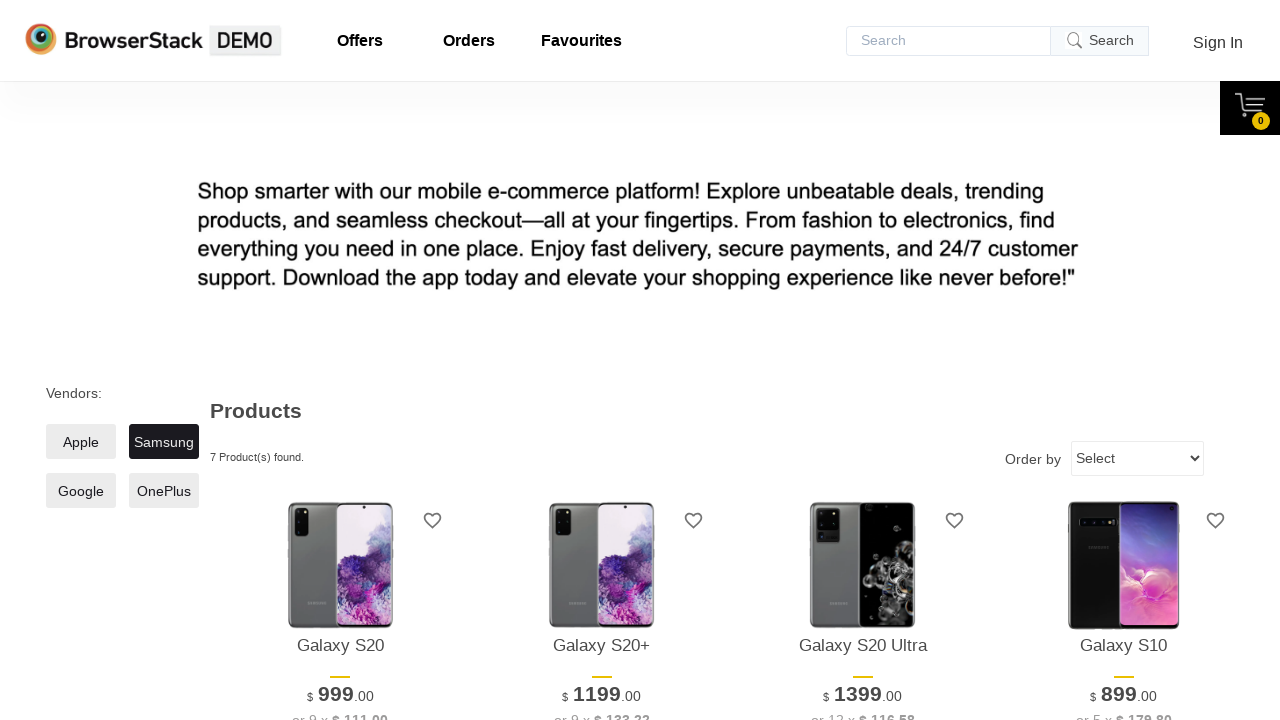

Clicked add to cart button for product at (340, 361) on xpath=//*[@id="10"]/div[4]
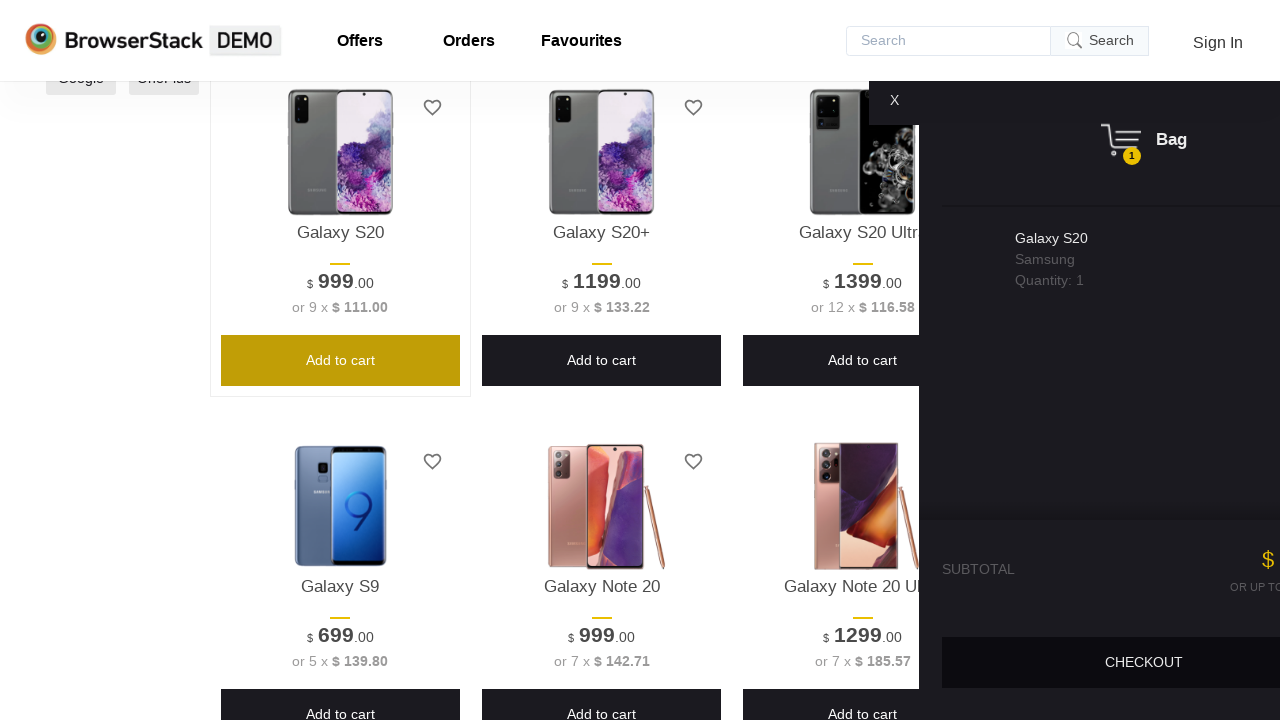

Floating cart appeared
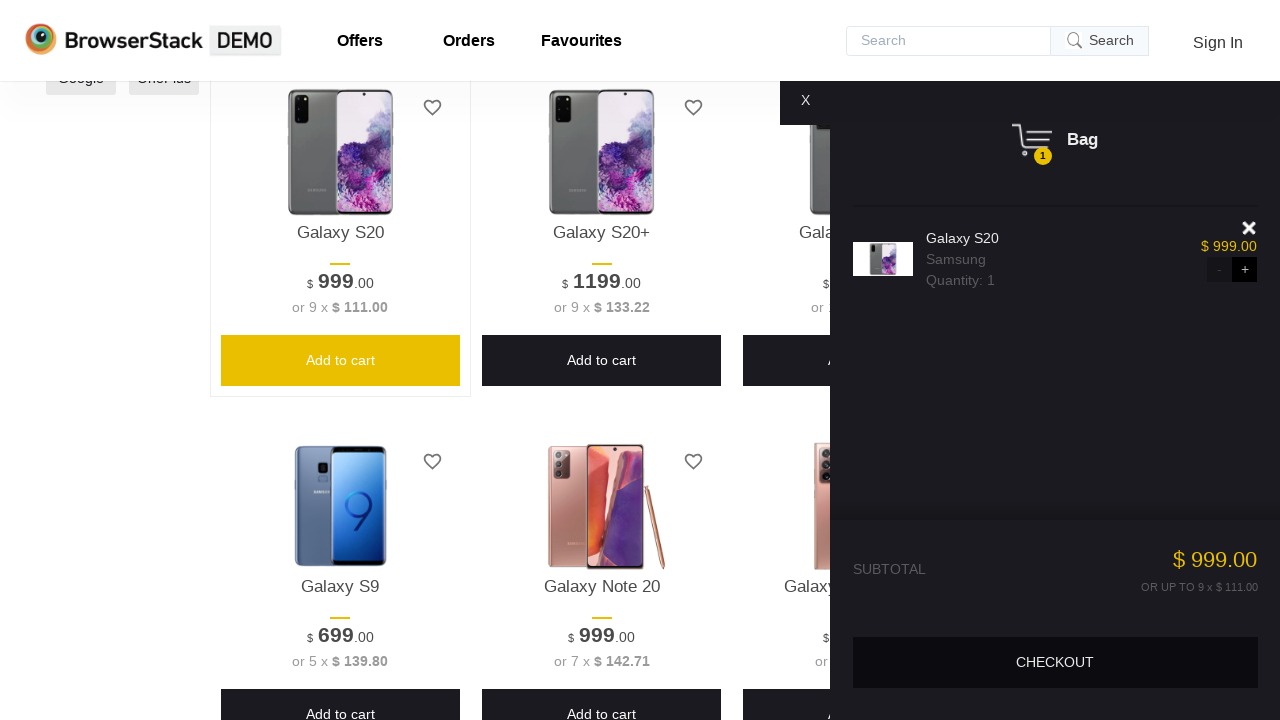

Retrieved cart product text: Galaxy S20
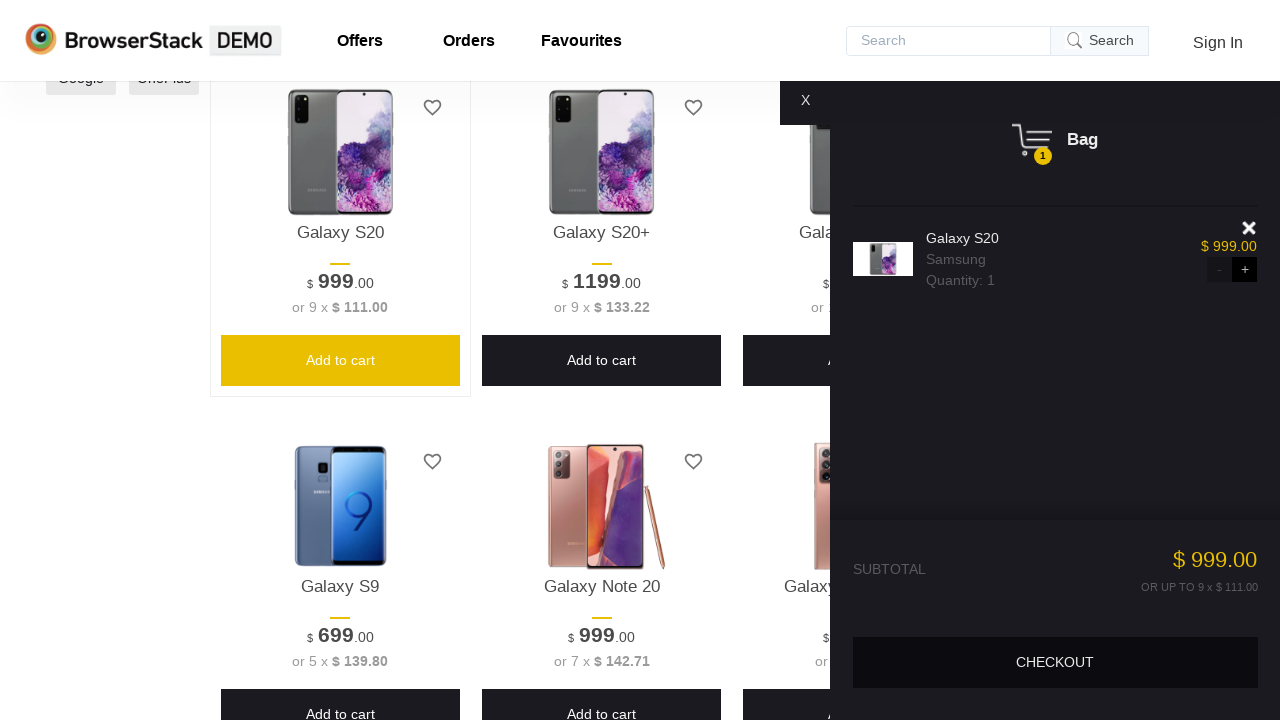

Verified product in cart matches selected product
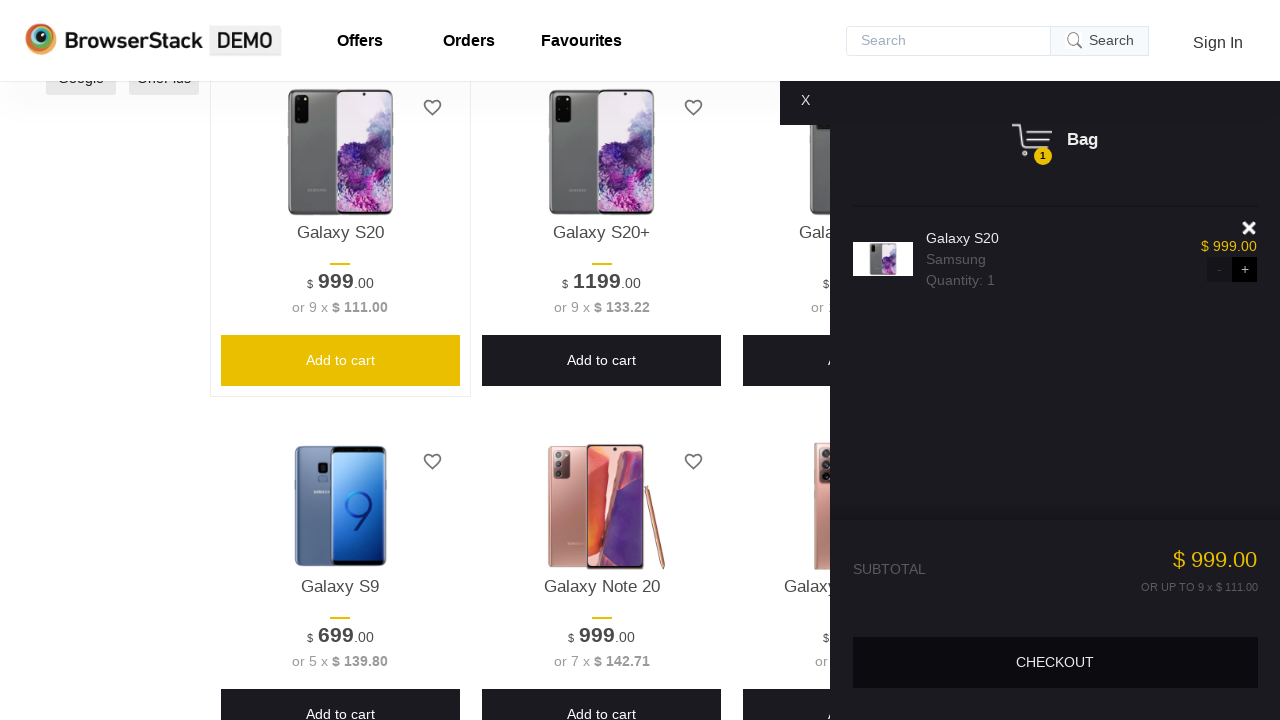

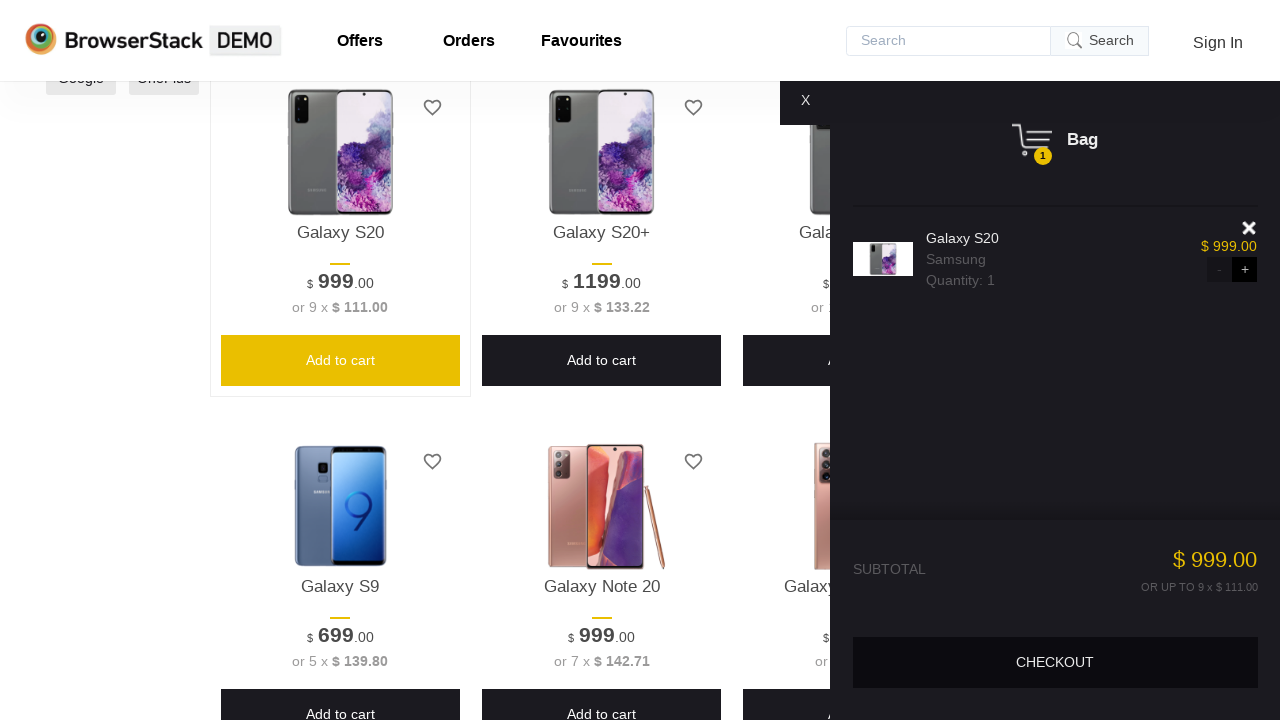